Tests a form with dynamic attributes by filling in name, email, date, and message fields, then submitting the form and verifying the success message appears.

Starting URL: https://training-support.net/webelements/dynamic-attributes

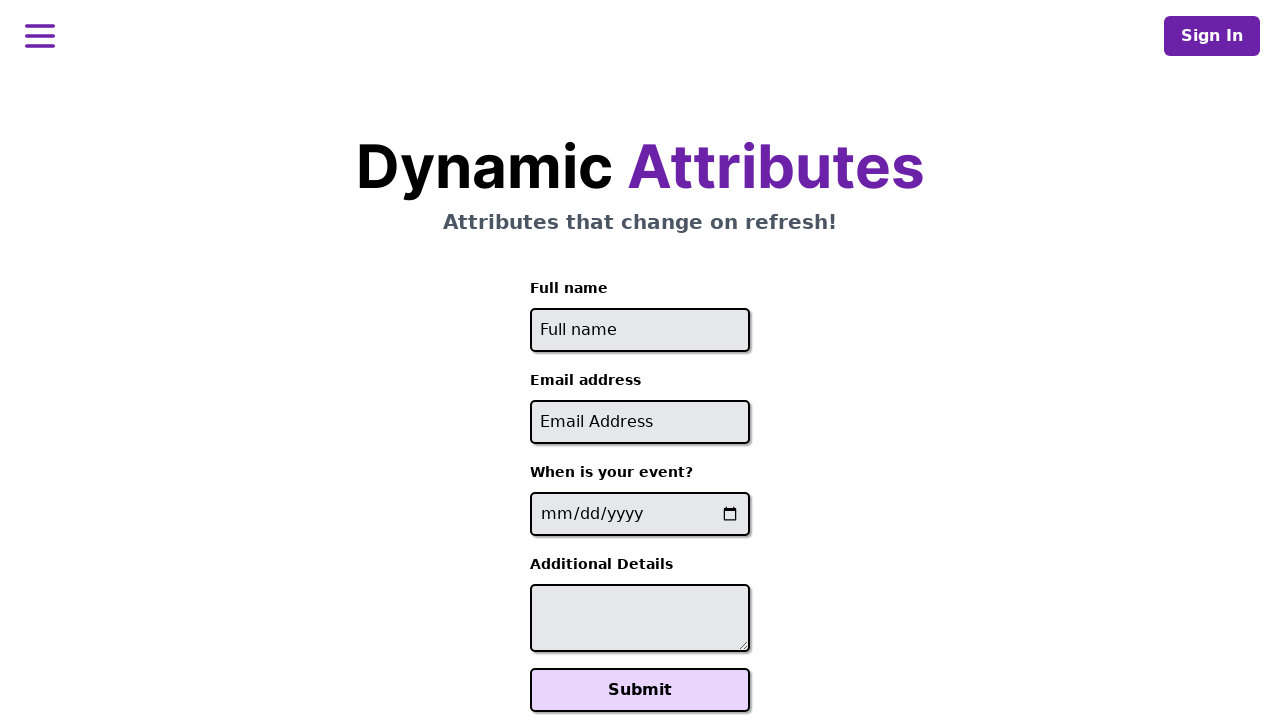

Filled full name field with 'Marcus Thompson' on input[placeholder='Full name']
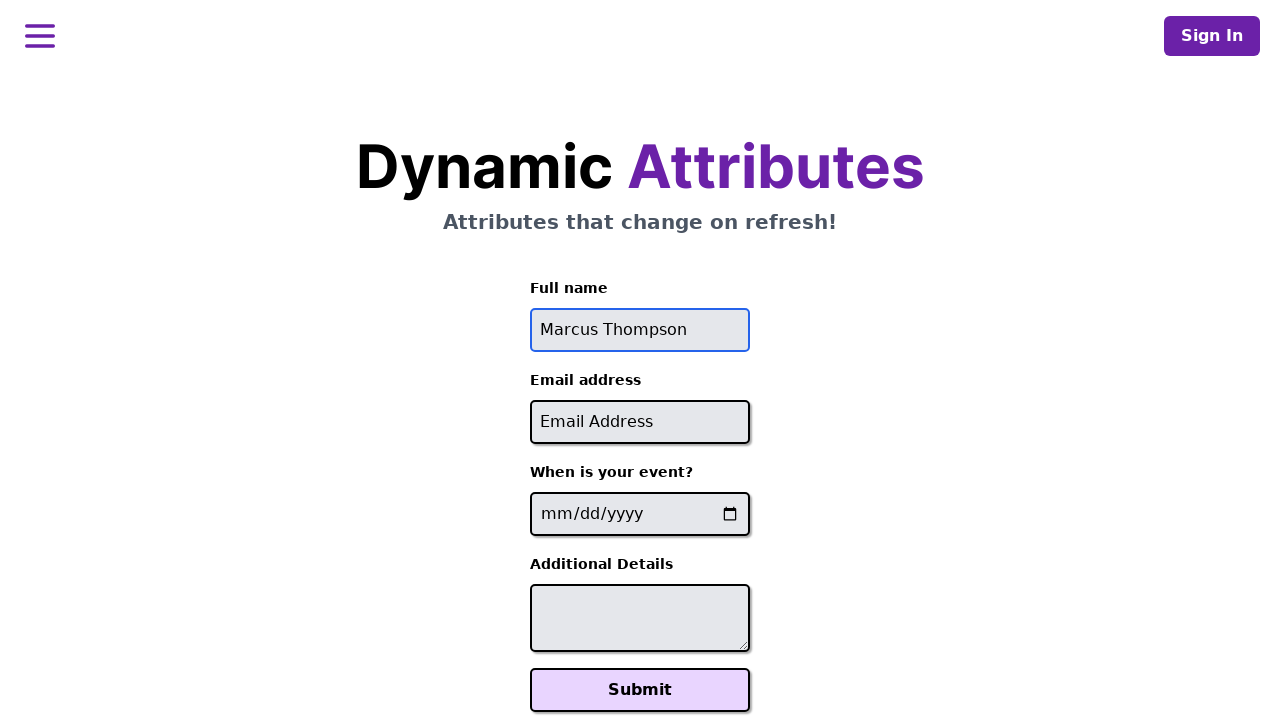

Filled email address field with 'marcus.thompson@example.com' on input[placeholder='Email Address']
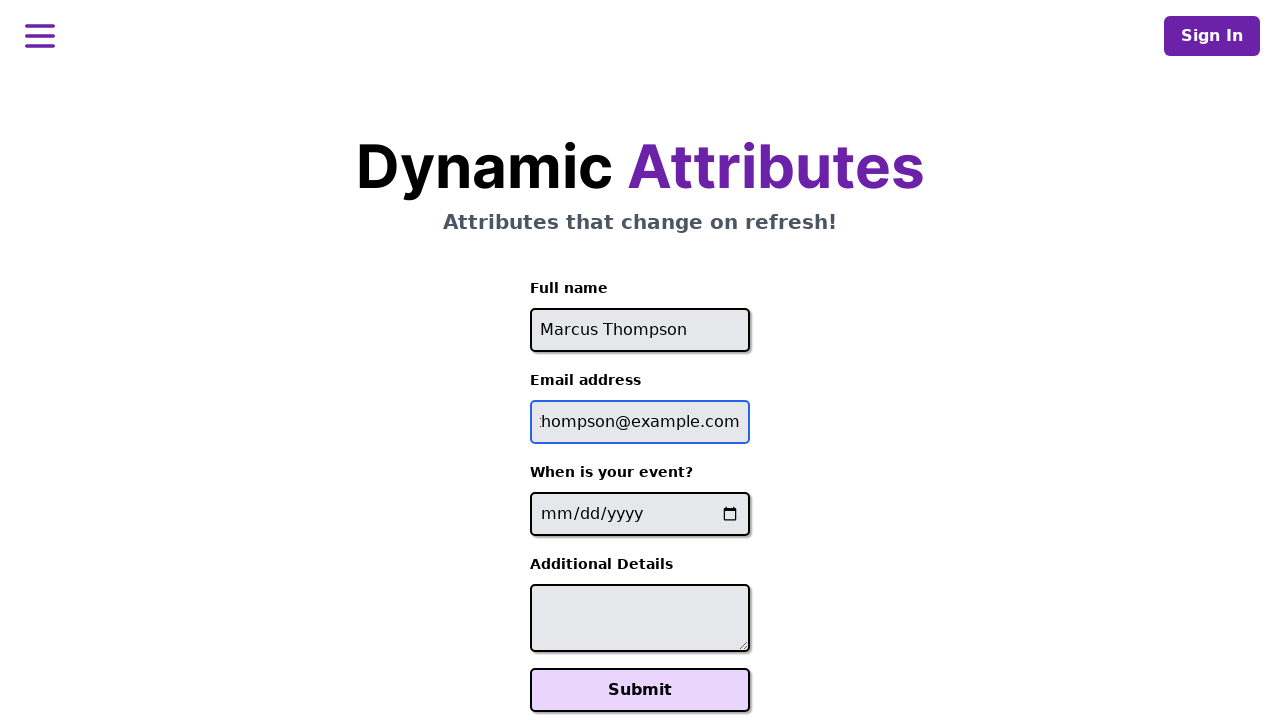

Filled date field with '2025-03-18' on input[type='date']
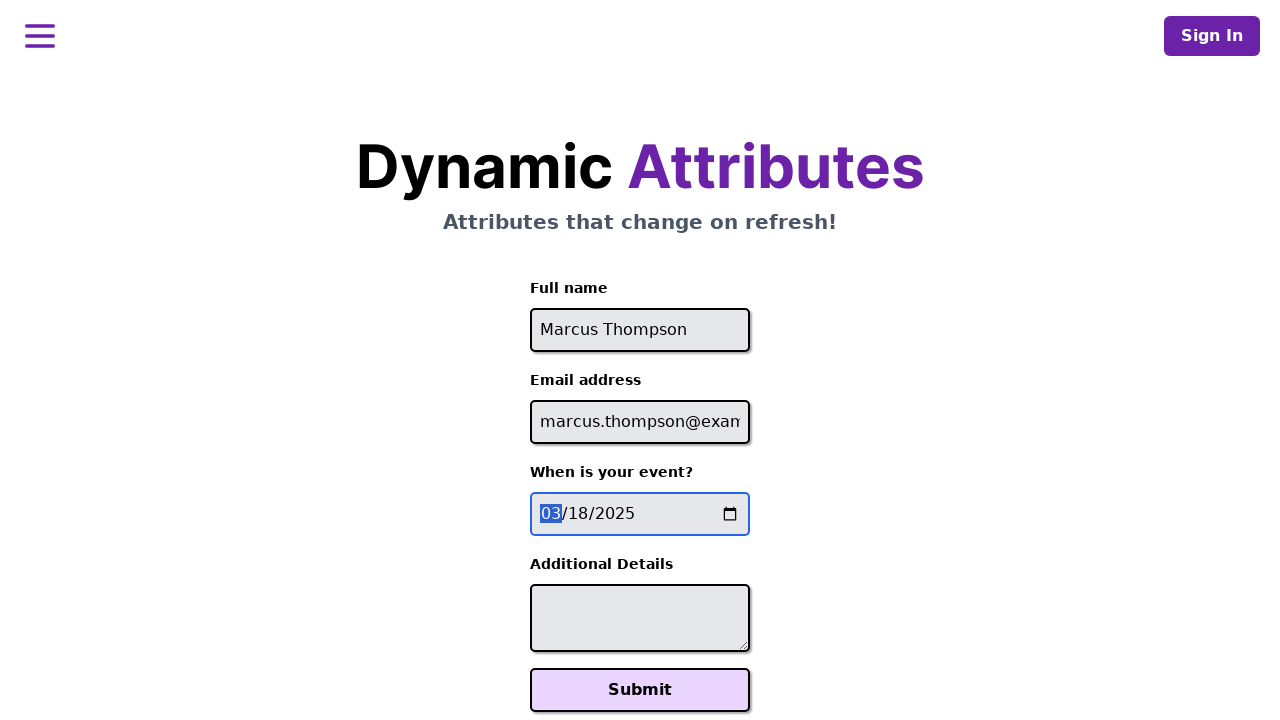

Filled message textarea with test submission text on textarea
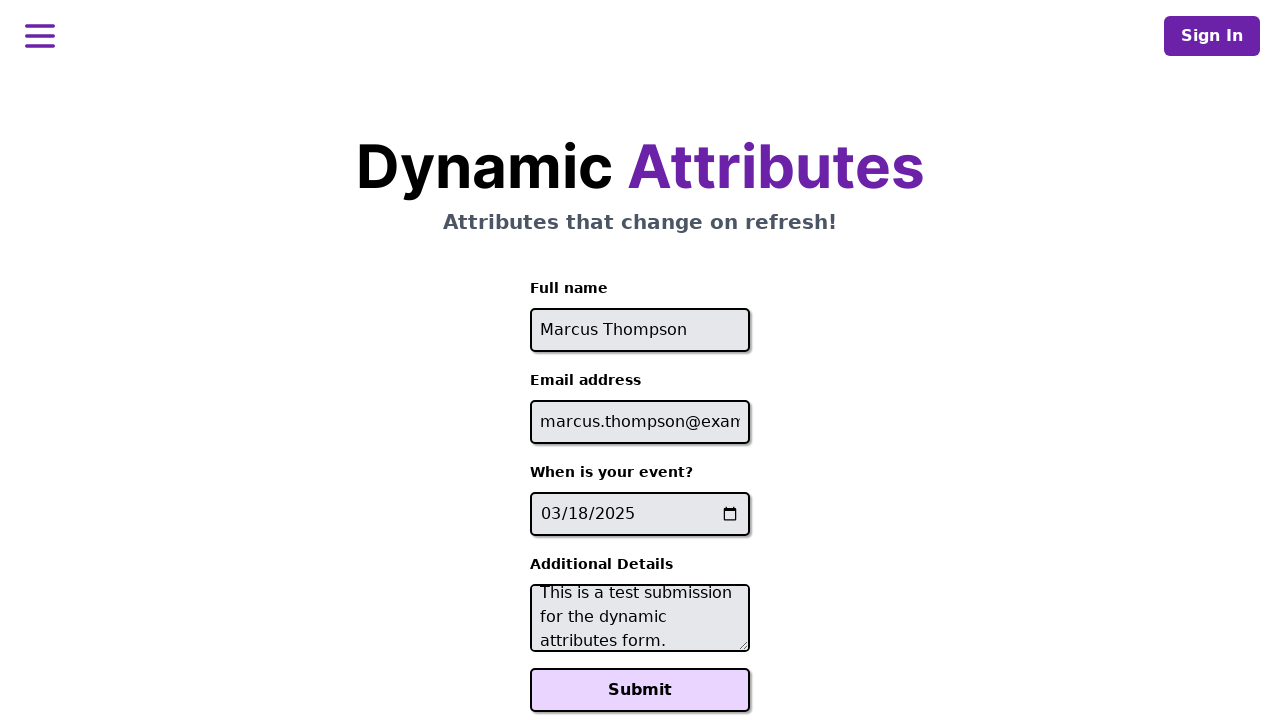

Clicked Submit button at (640, 690) on button:text('Submit')
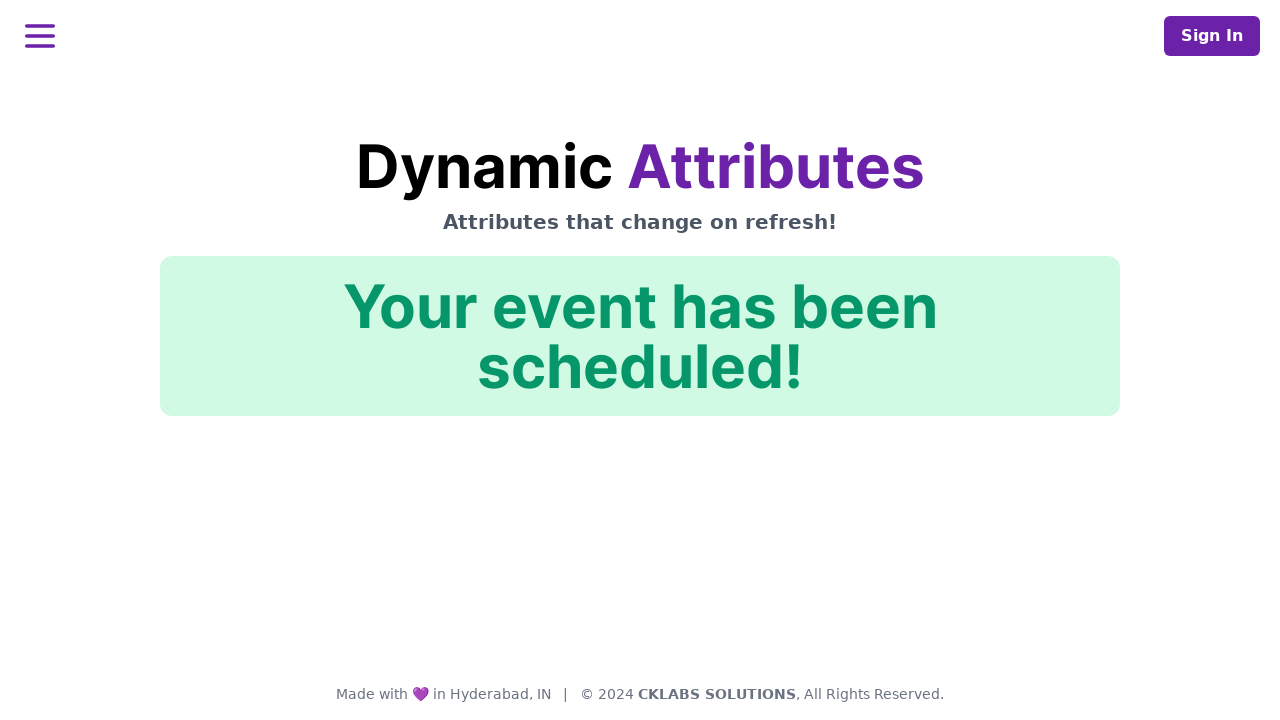

Success message appeared on the page
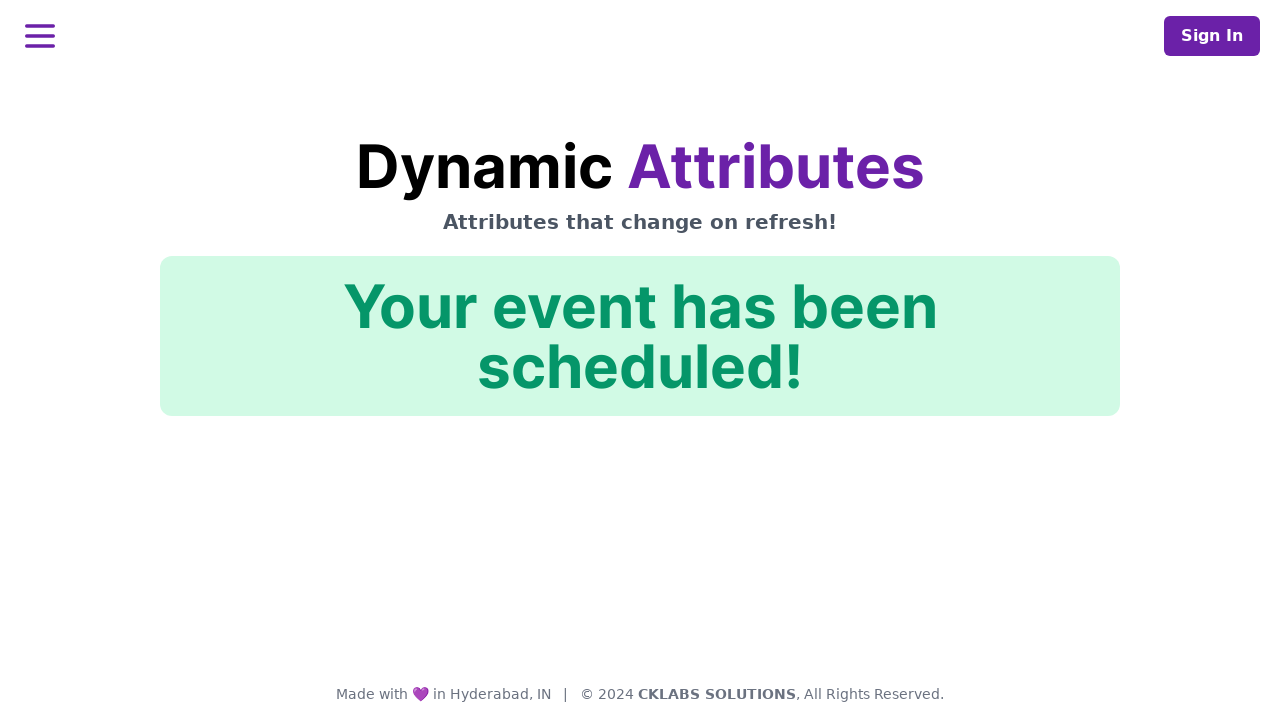

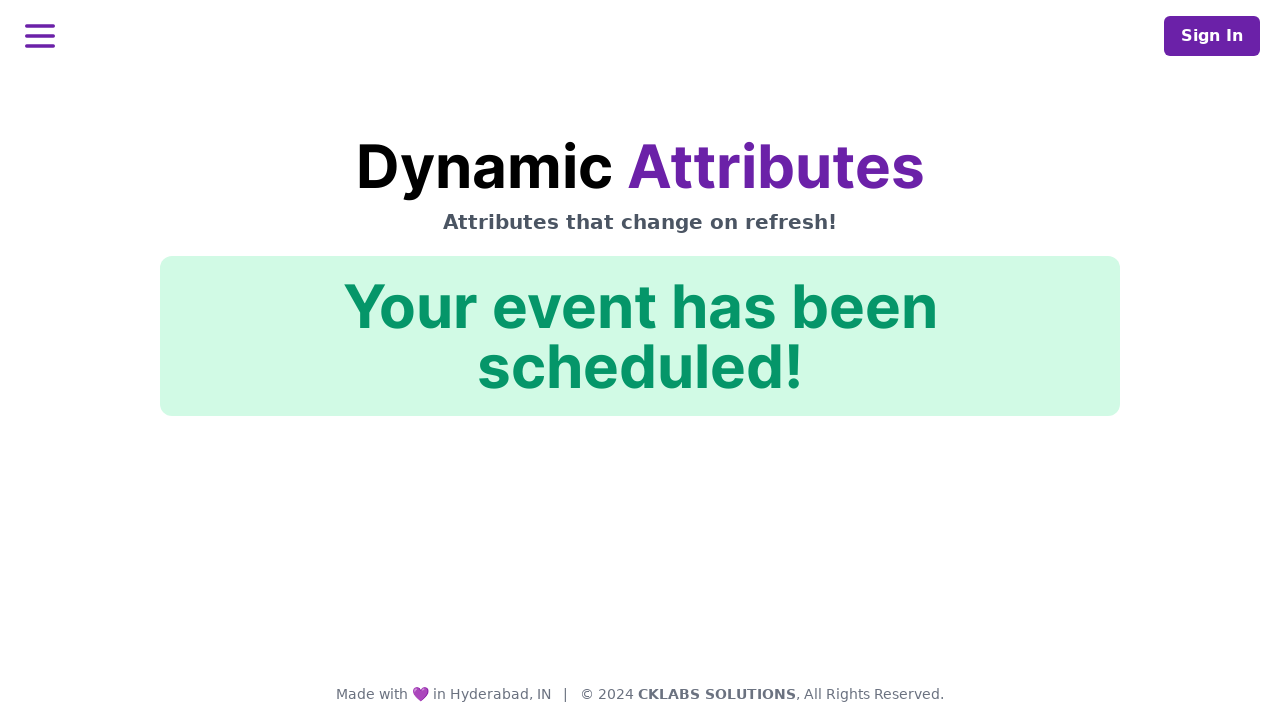